Navigates to Hepsiburada (Turkish e-commerce site) homepage and verifies the page loads successfully

Starting URL: https://www.hepsiburada.com

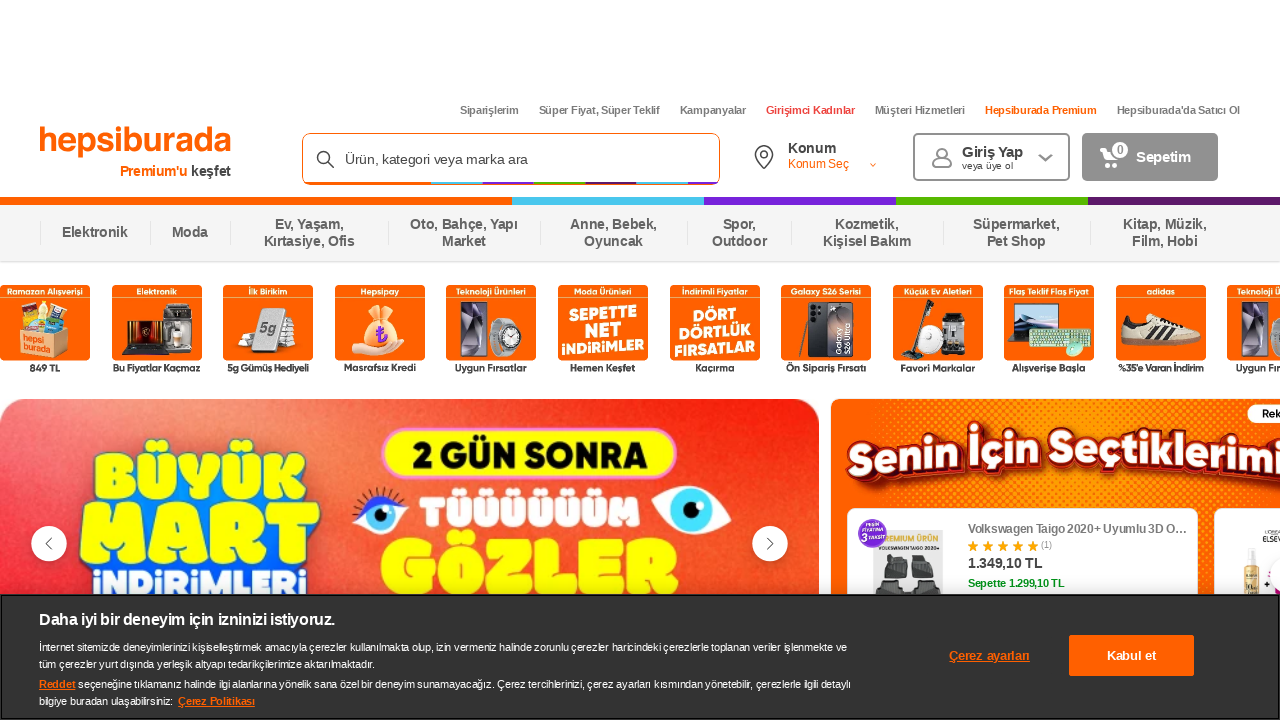

Waited for Hepsiburada homepage to load (domcontentloaded state)
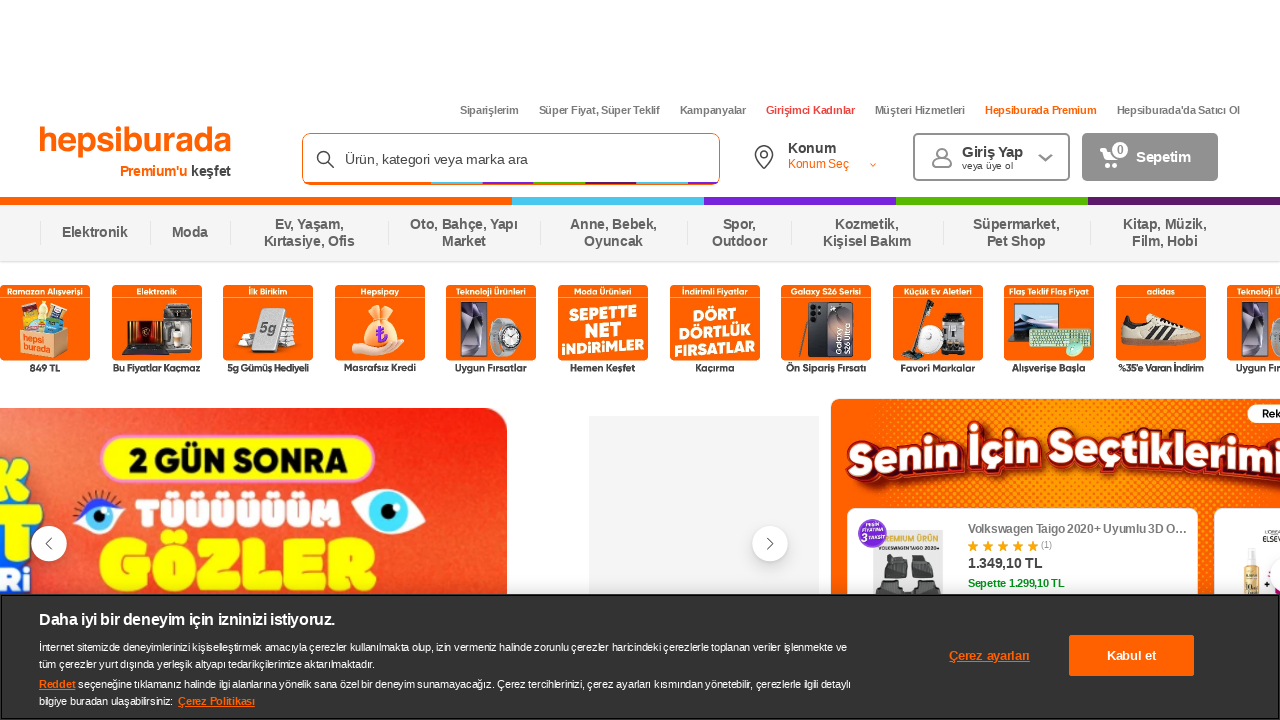

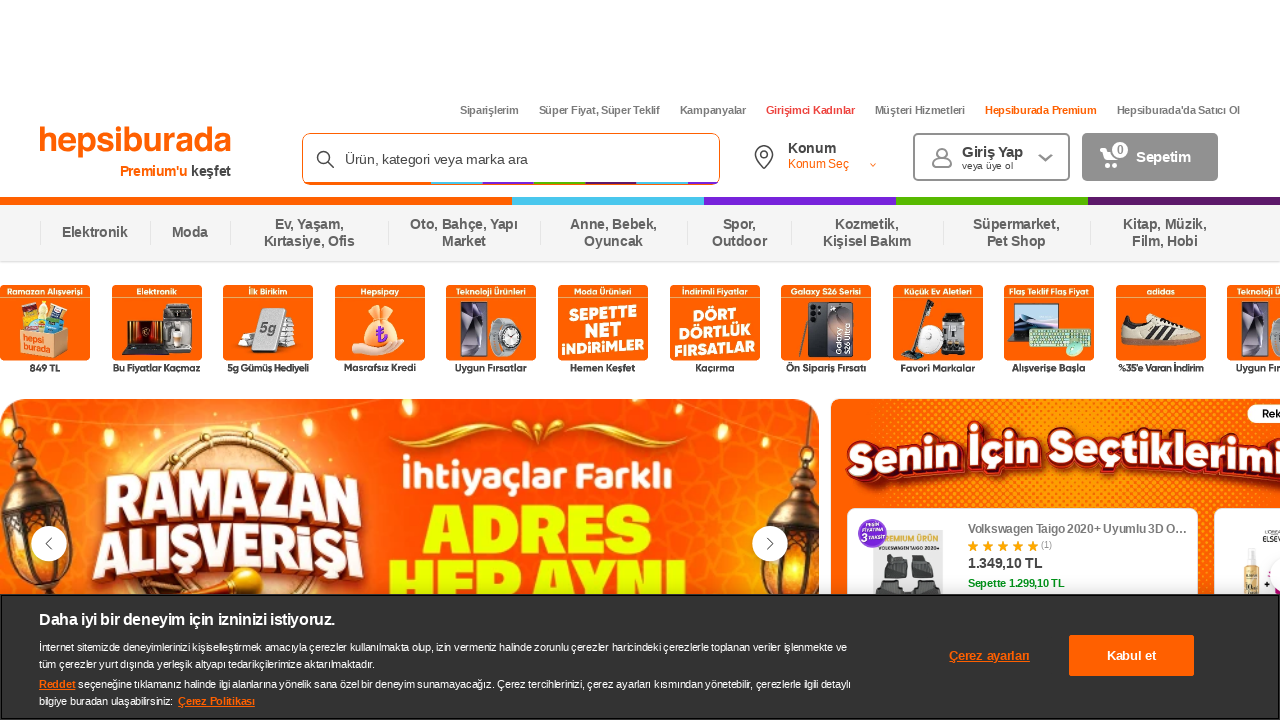